Tests a booking form that waits for a specific price to appear, then calculates and submits a mathematical answer based on a displayed value

Starting URL: http://suninjuly.github.io/explicit_wait2.html

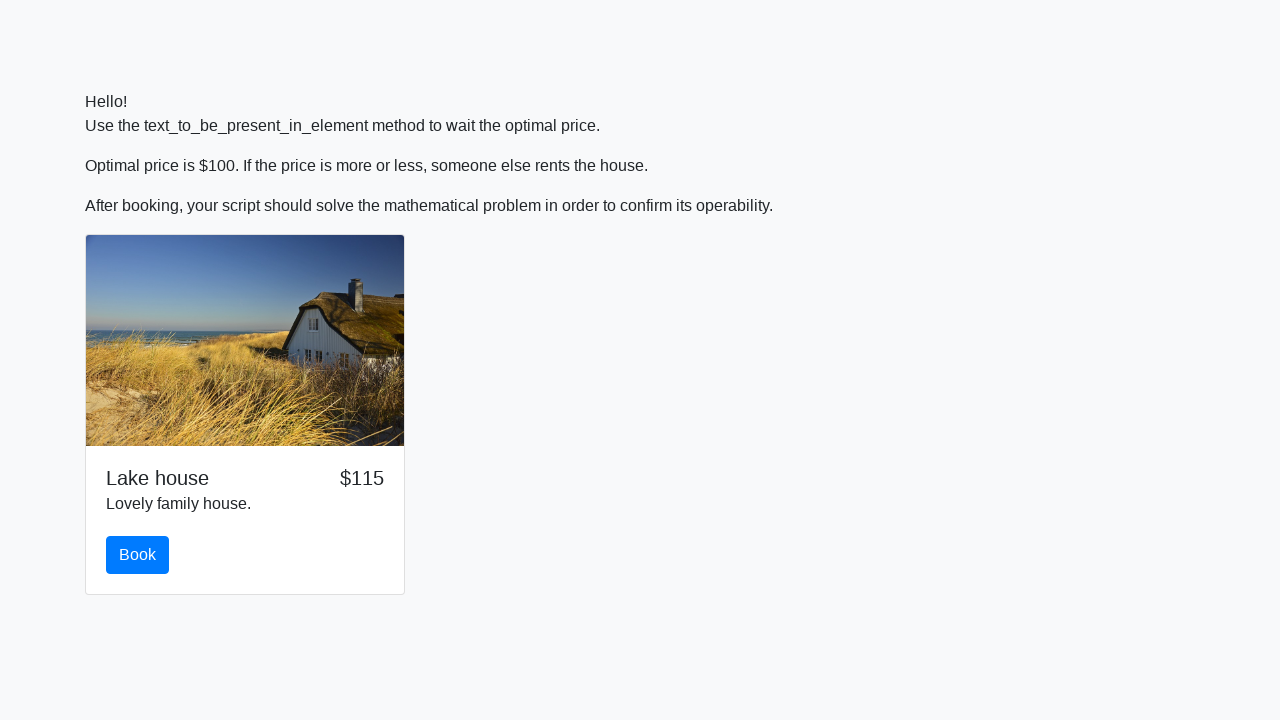

Waited for price to reach $100
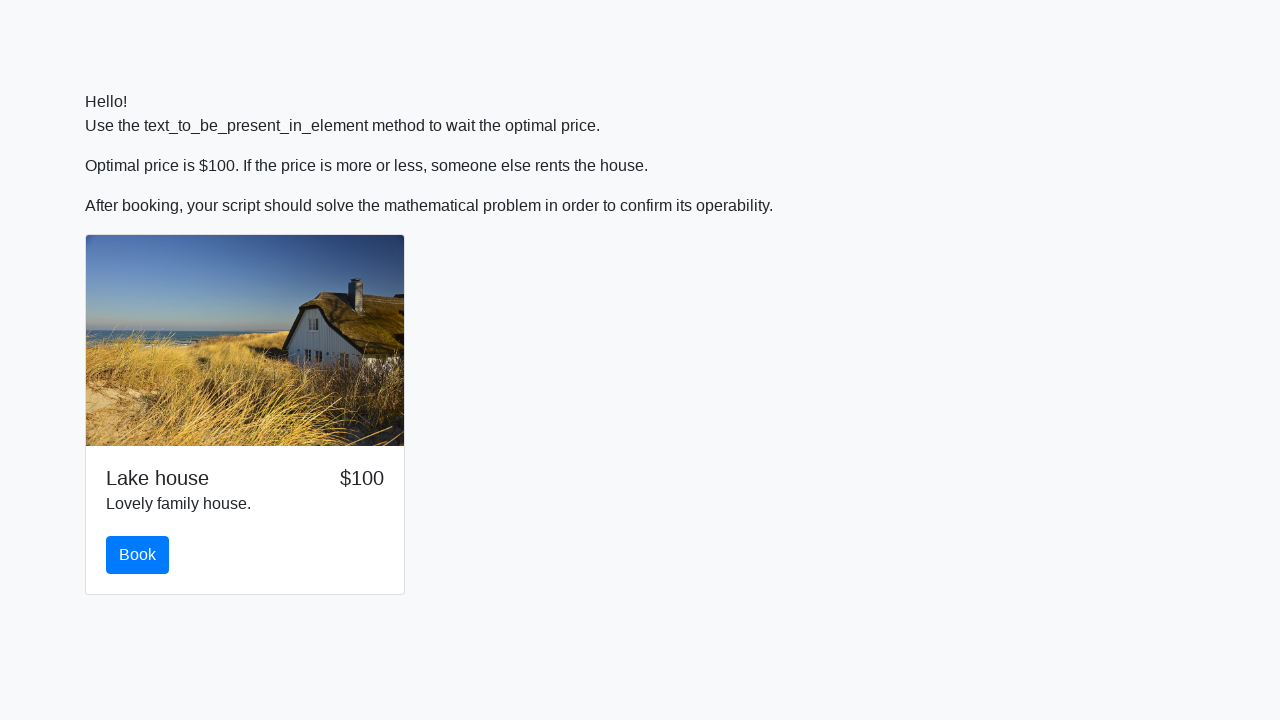

Clicked the book button at (138, 555) on #book
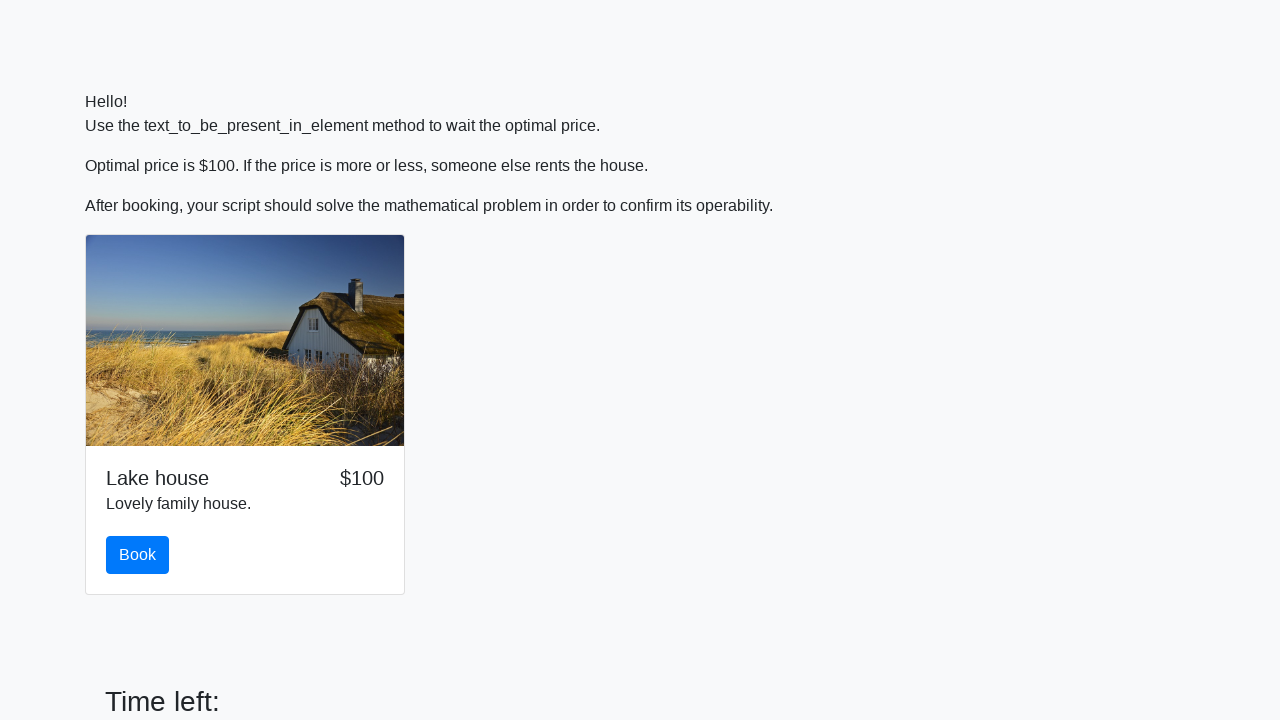

Retrieved input value for calculation
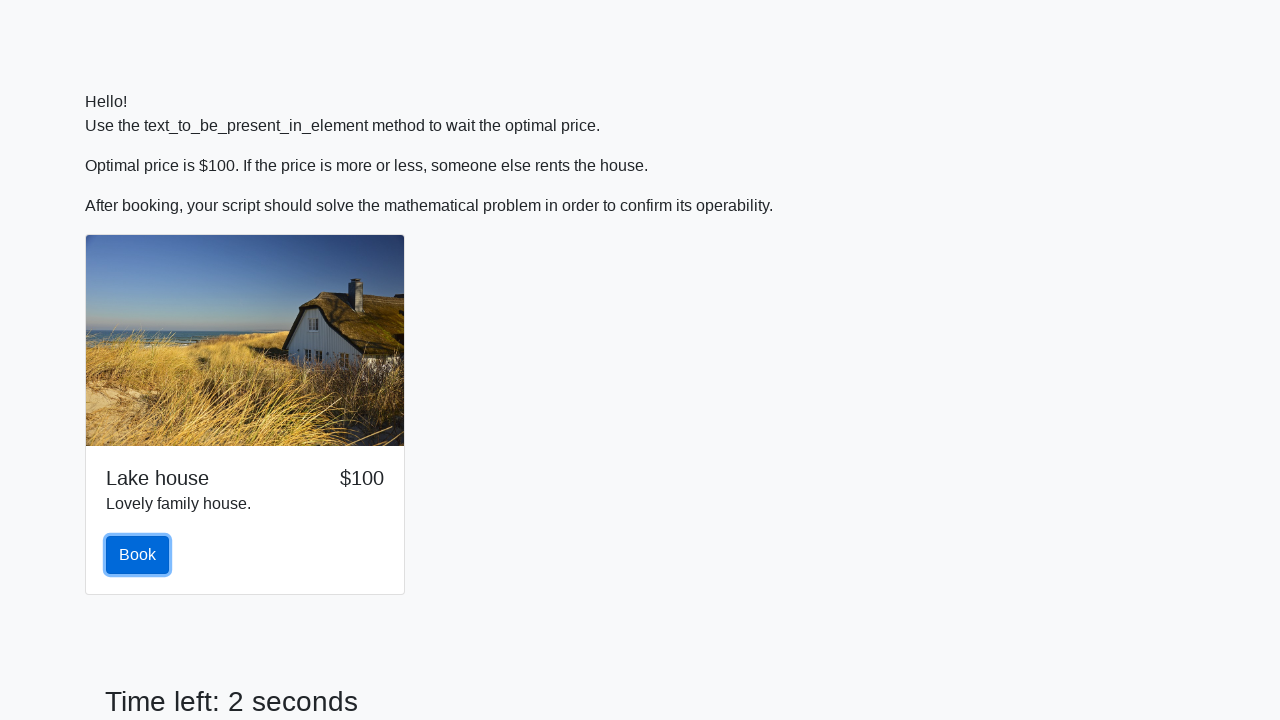

Filled answer field with calculated mathematical result on #answer
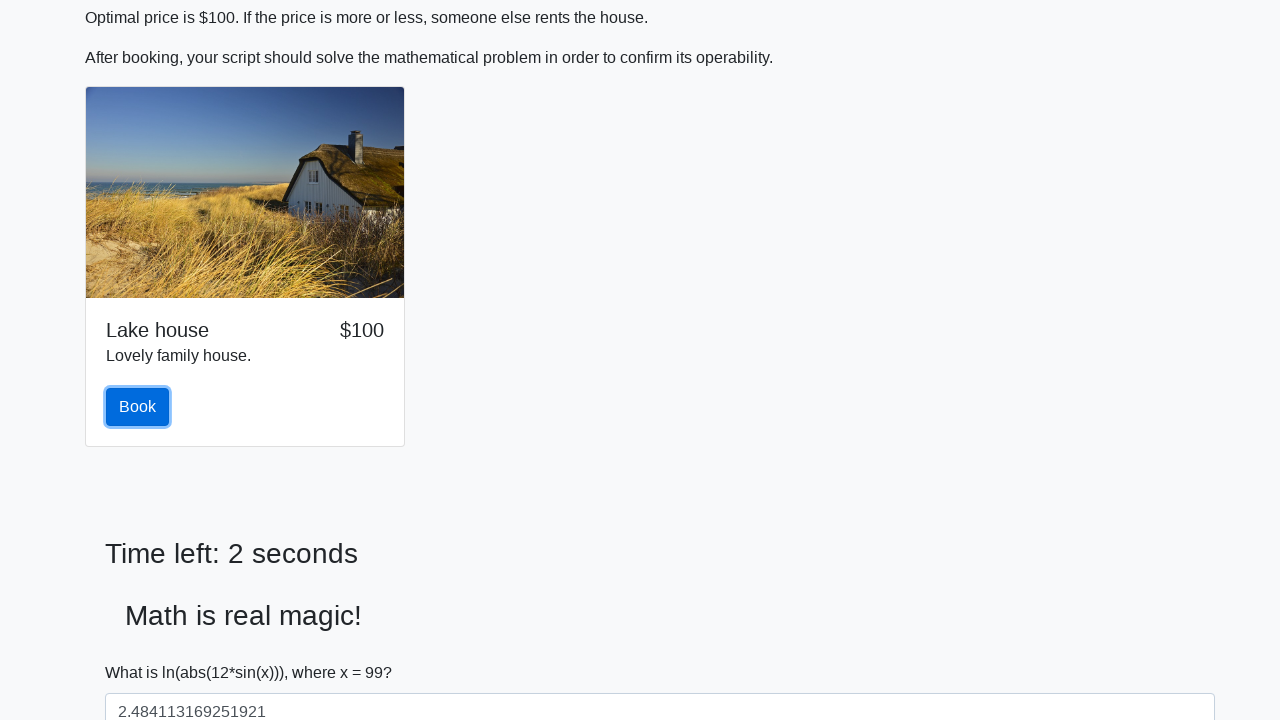

Submitted the booking form at (143, 651) on button[type='submit']
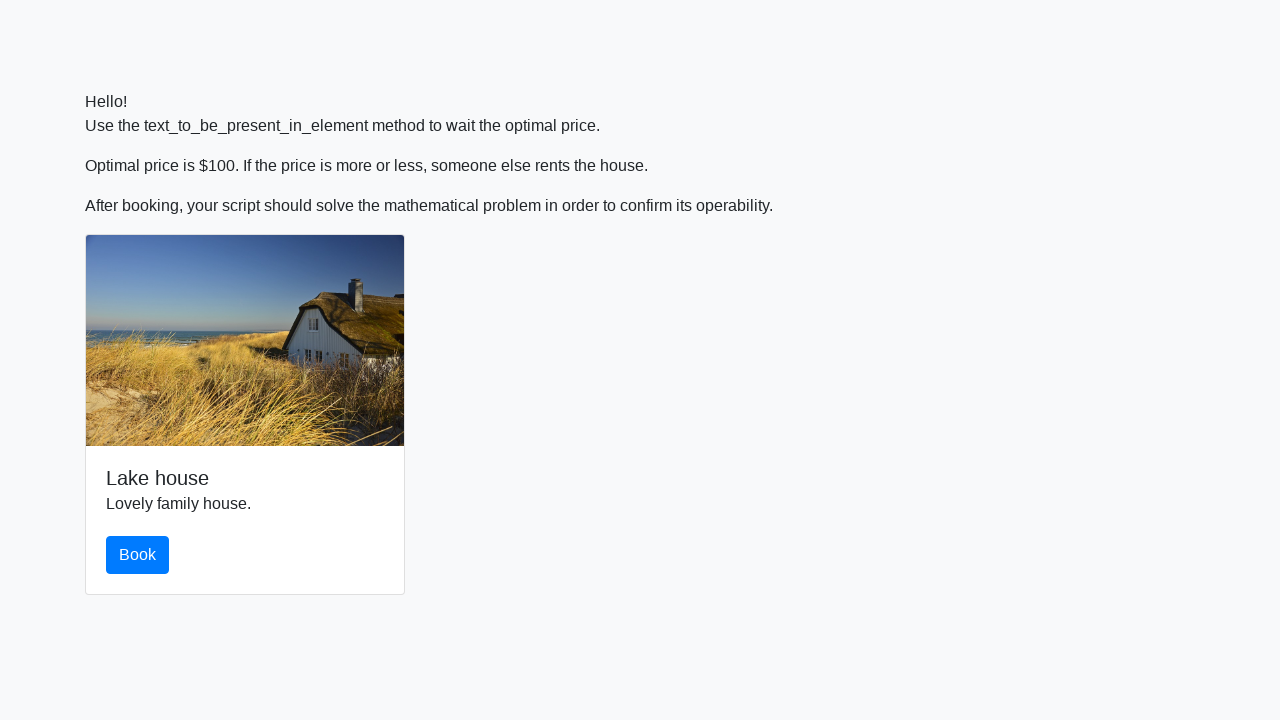

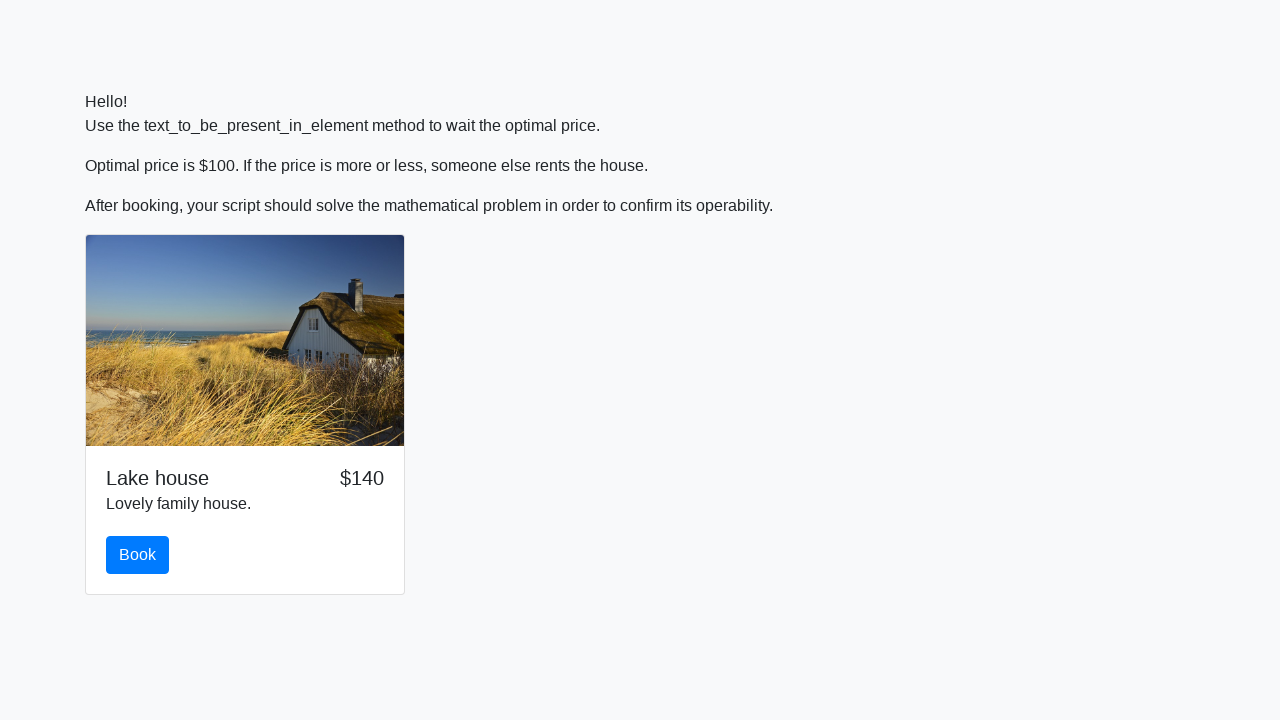